Demonstrates drag-and-drop by offset action, dragging element A to a specific coordinate

Starting URL: https://crossbrowsertesting.github.io/drag-and-drop

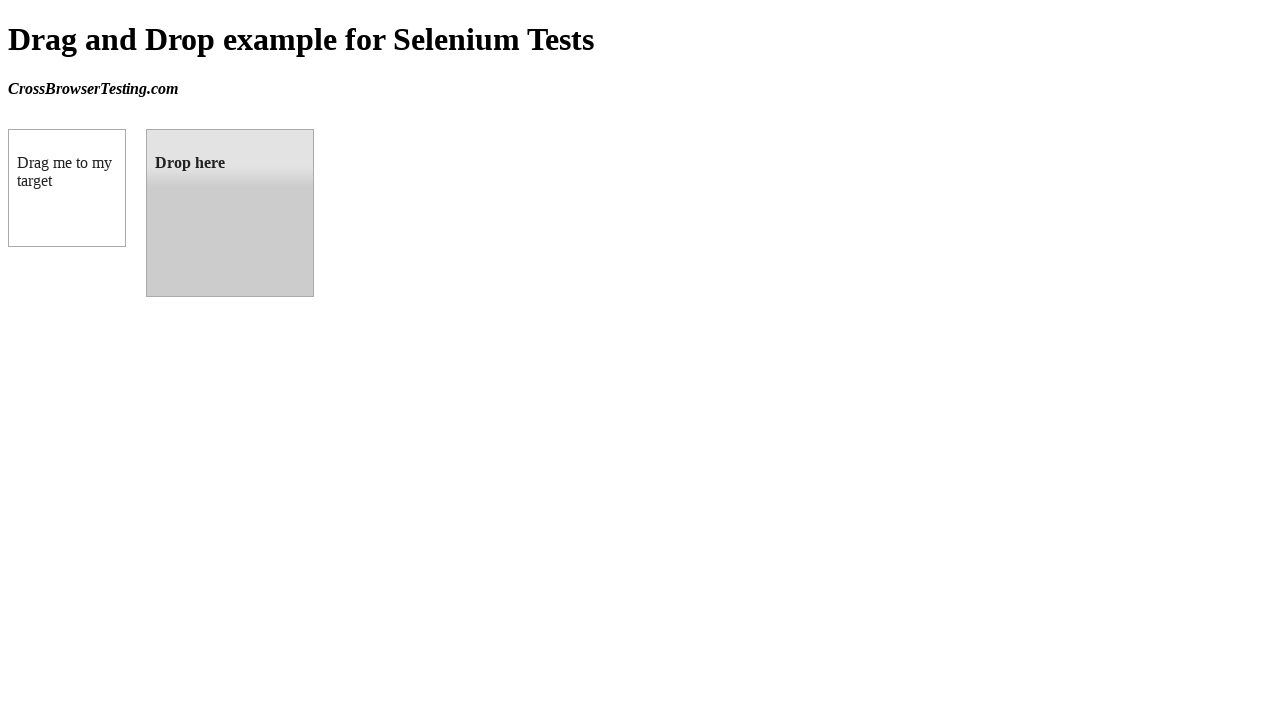

Waited for draggable element to be visible
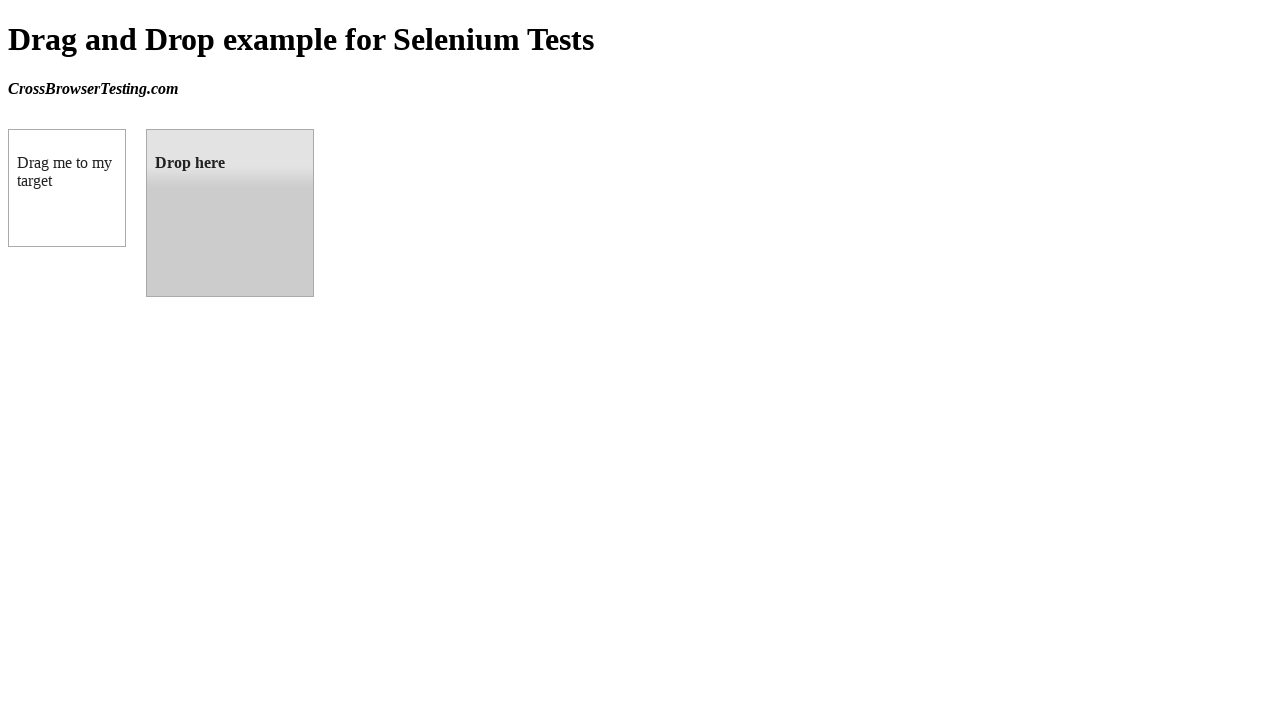

Waited for droppable element to be visible
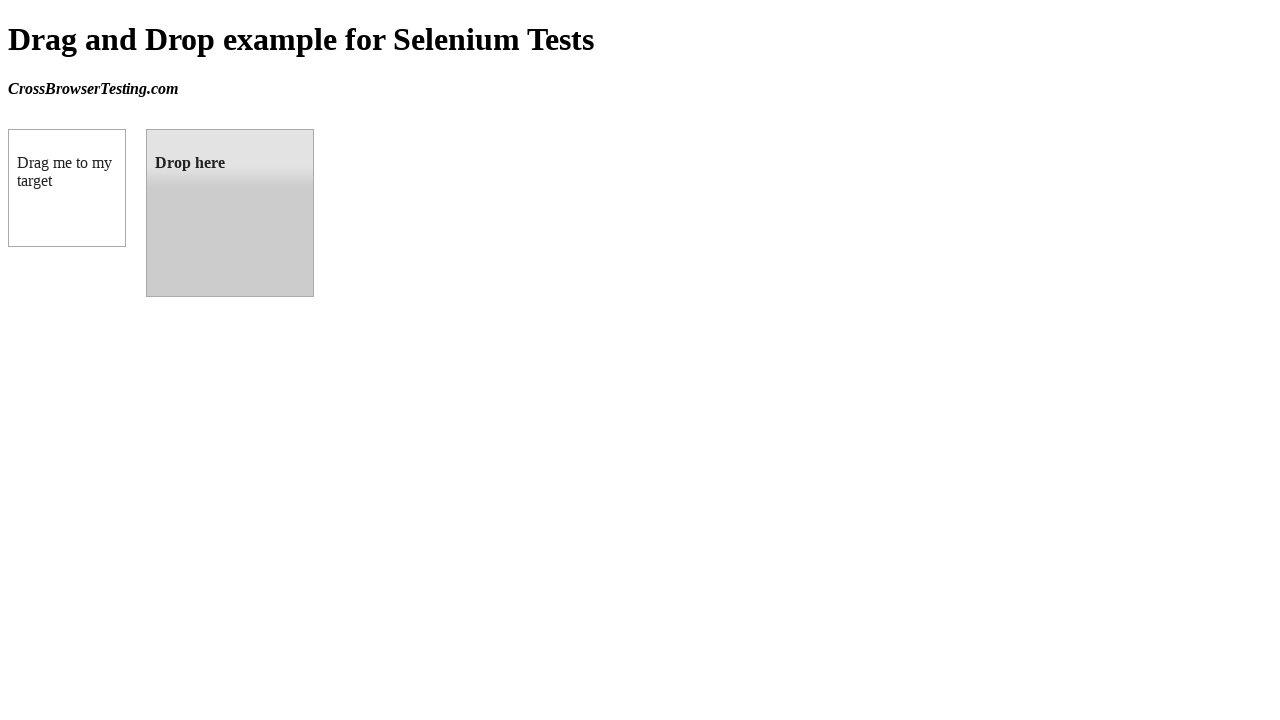

Located the droppable target element
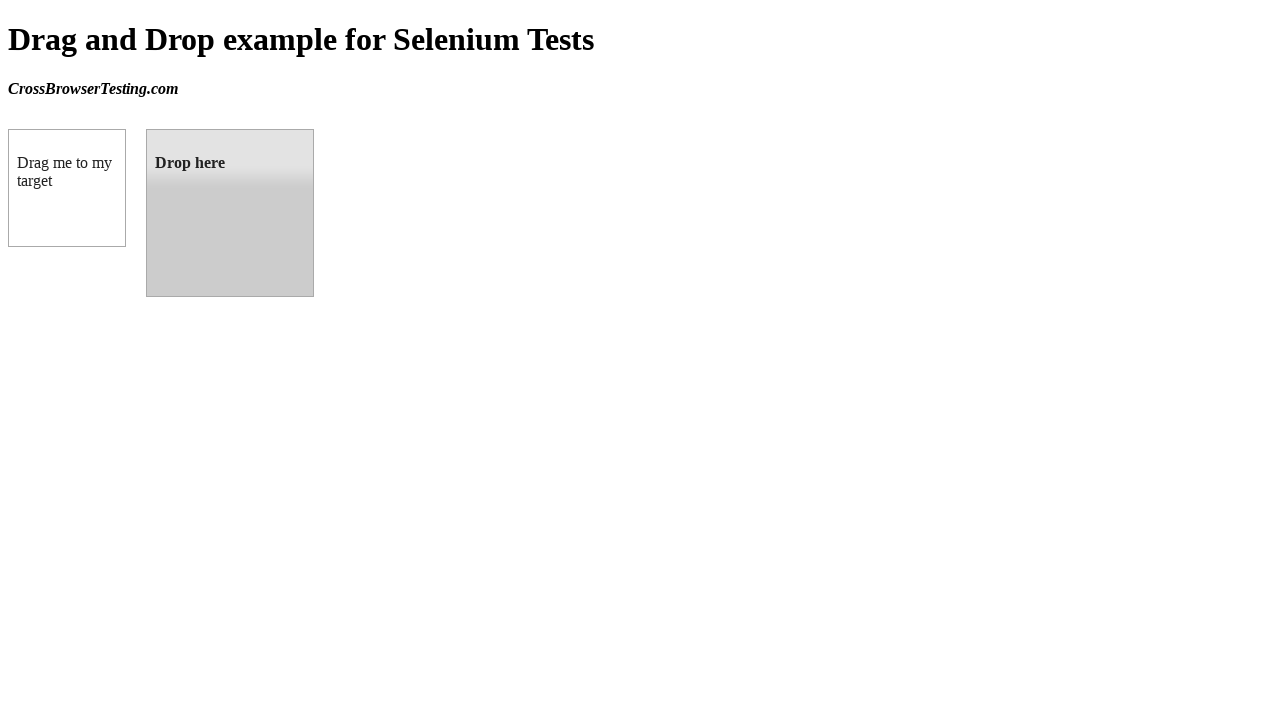

Retrieved bounding box coordinates of droppable element
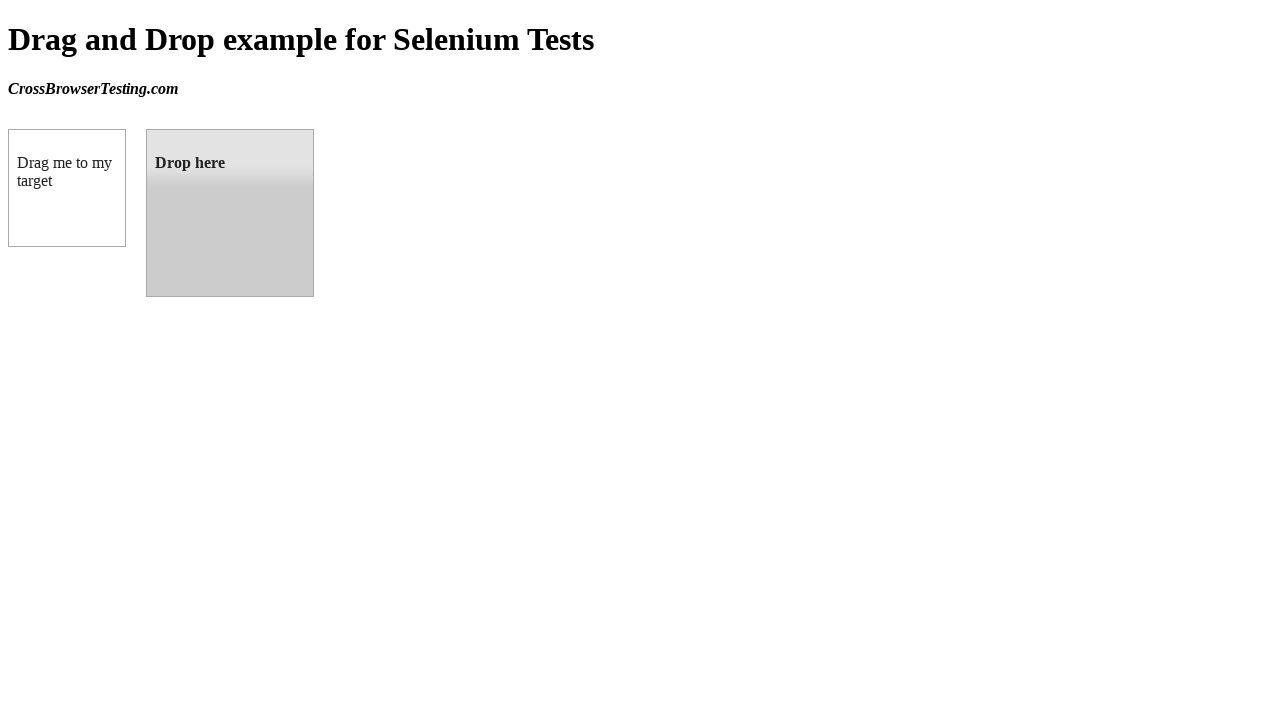

Dragged element A to droppable target location at (230, 213)
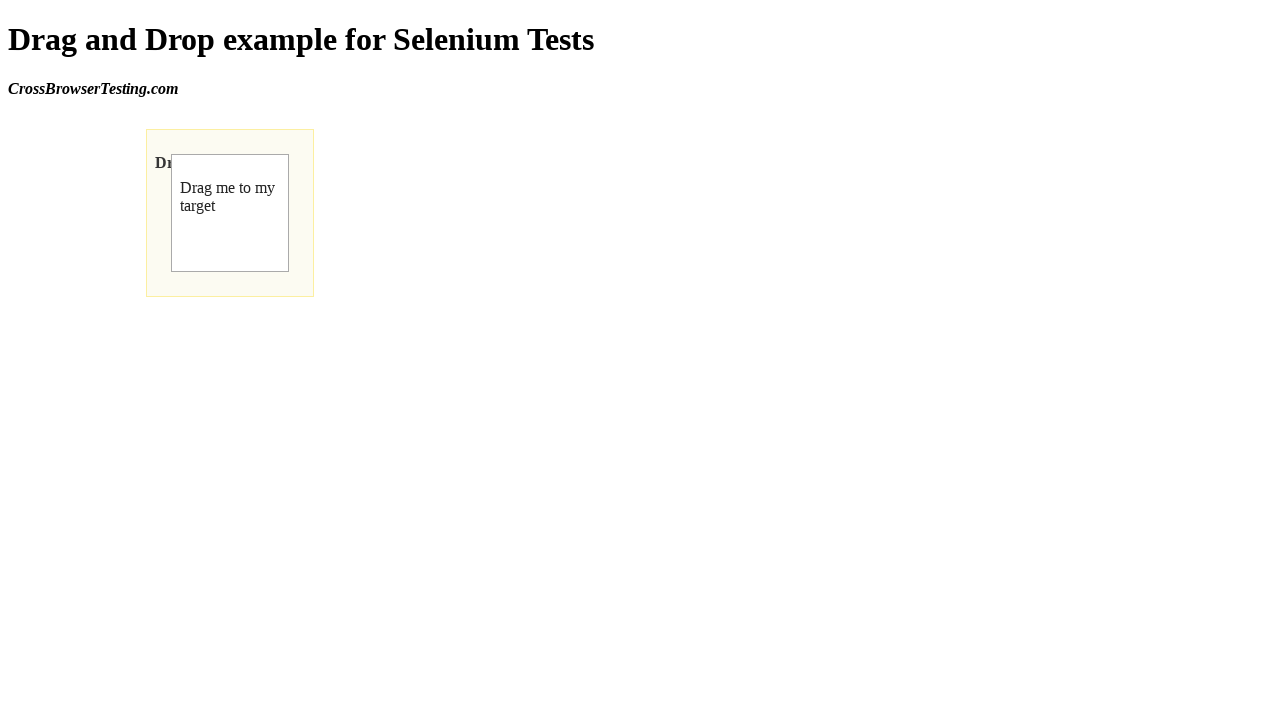

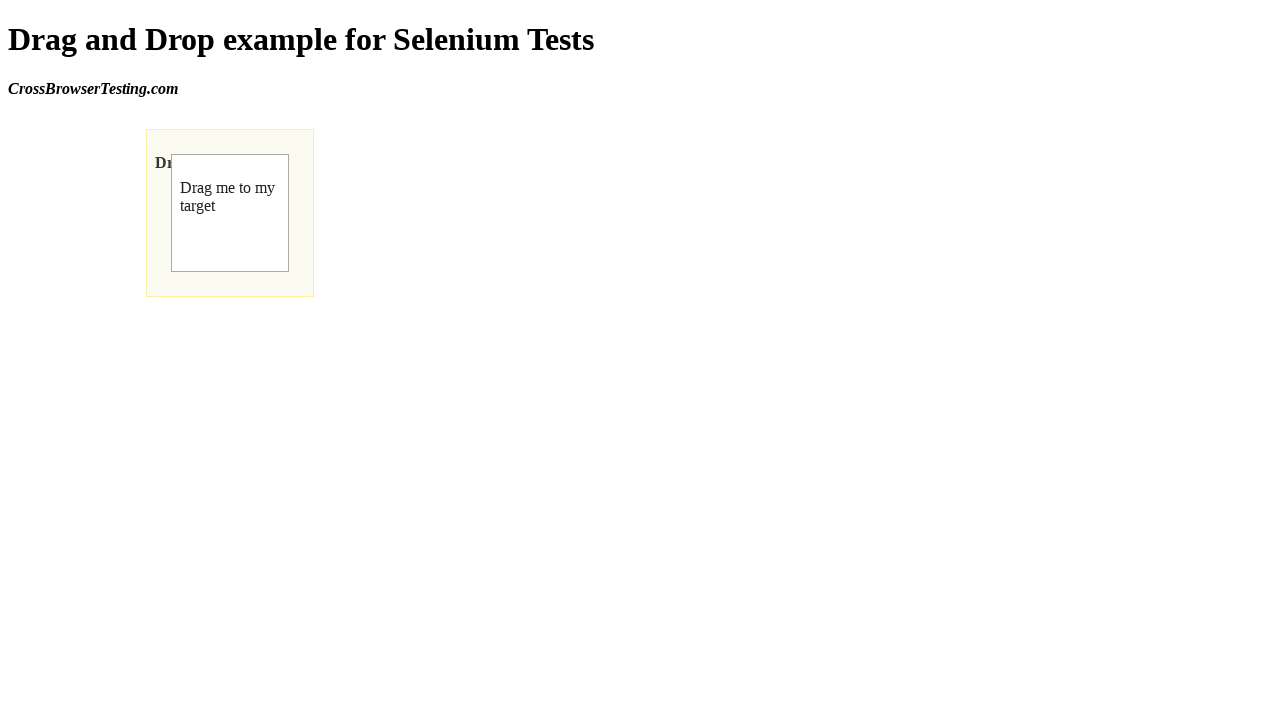